Tests clicking a sequence of dynamically enabled buttons and verifies the final message displays "All Buttons Clicked".

Starting URL: https://testpages.eviltester.com/styled/dynamic-buttons-disabled.html

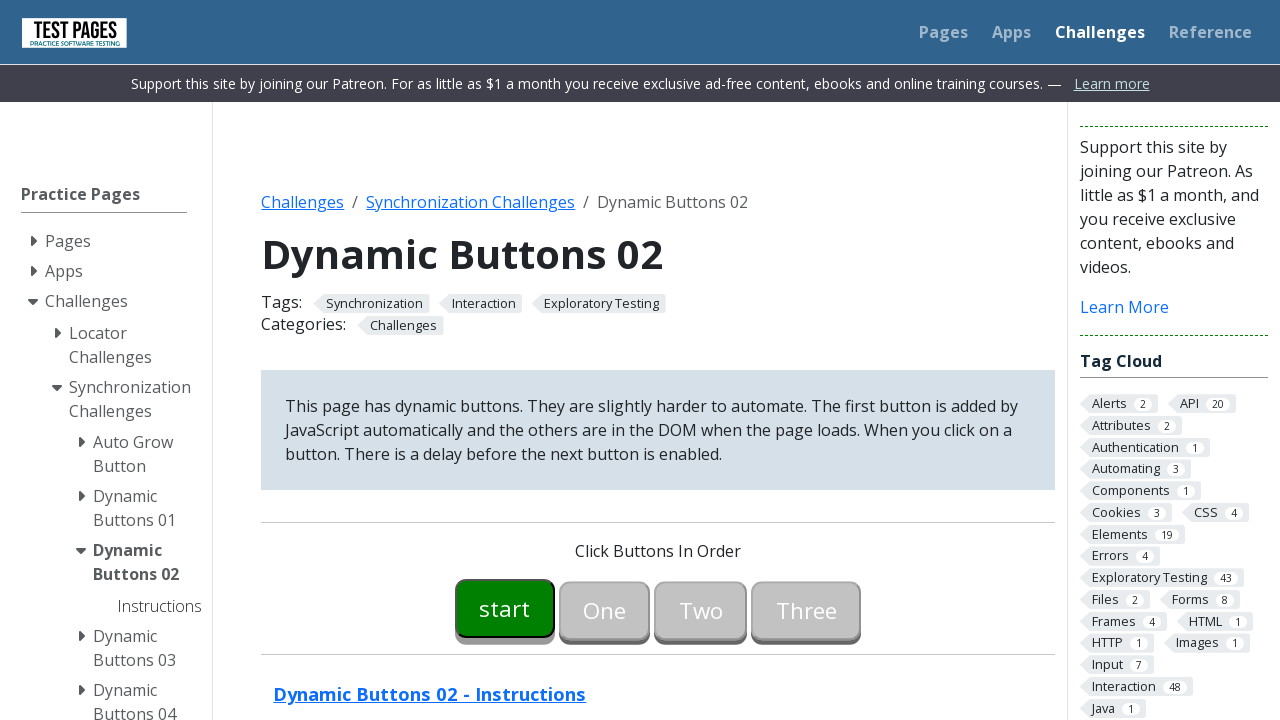

Waited for button00 to be enabled
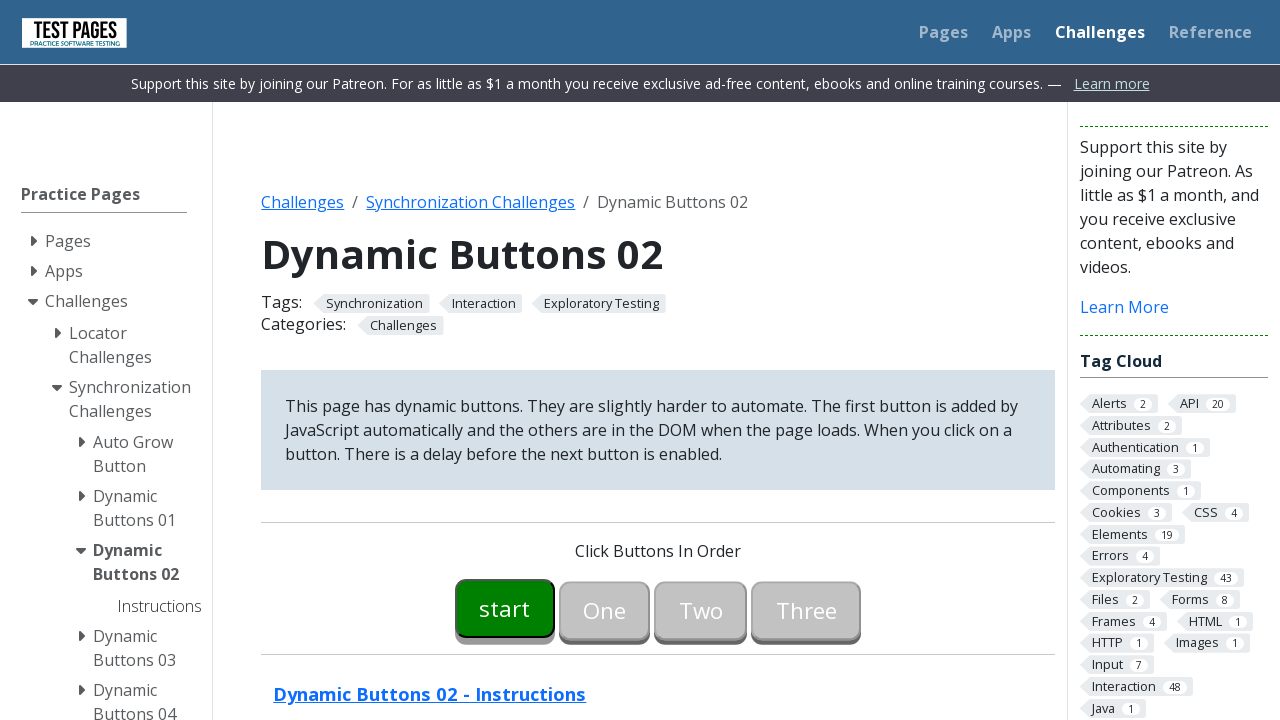

Clicked button00 at (505, 608) on #button00
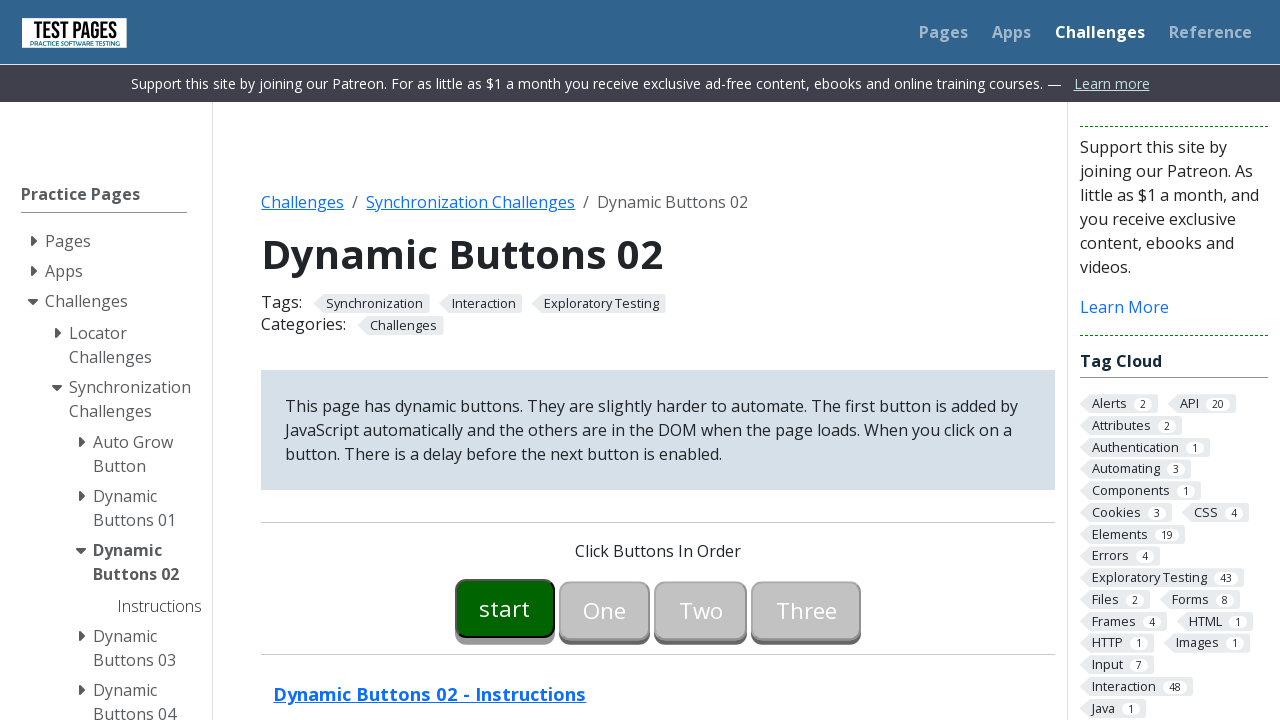

Waited for button01 to be enabled
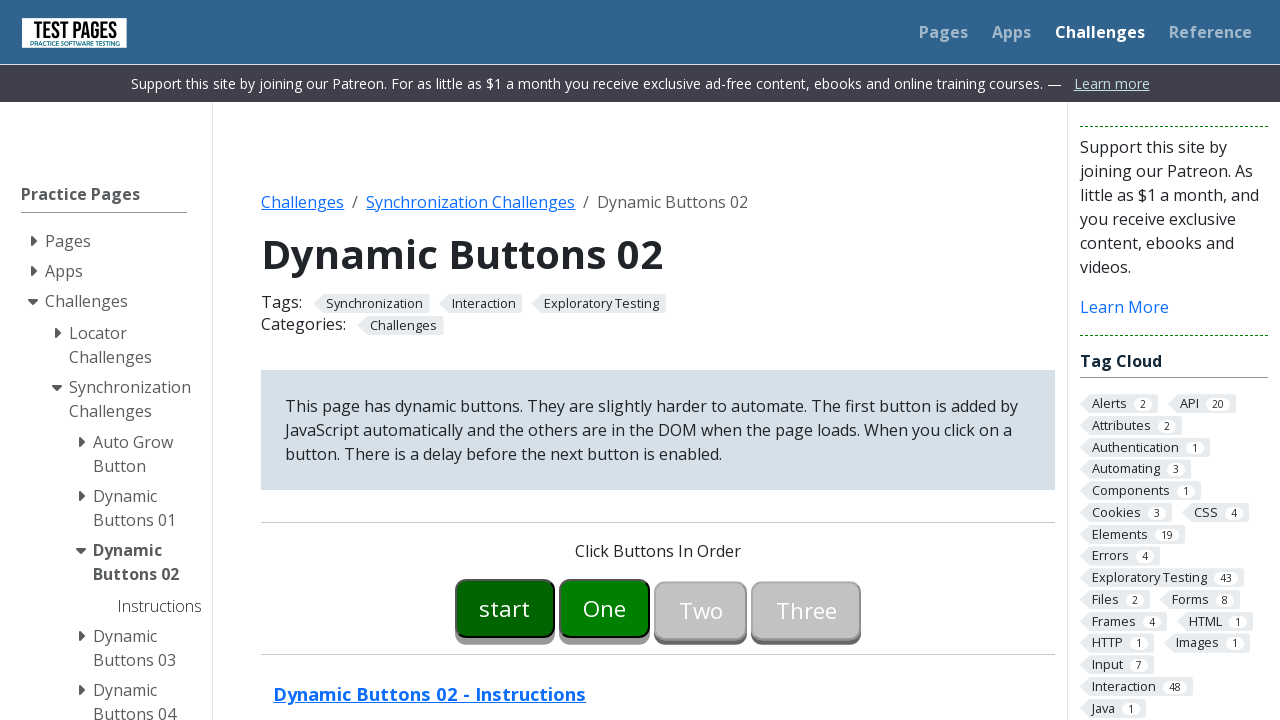

Clicked button01 at (605, 608) on #button01
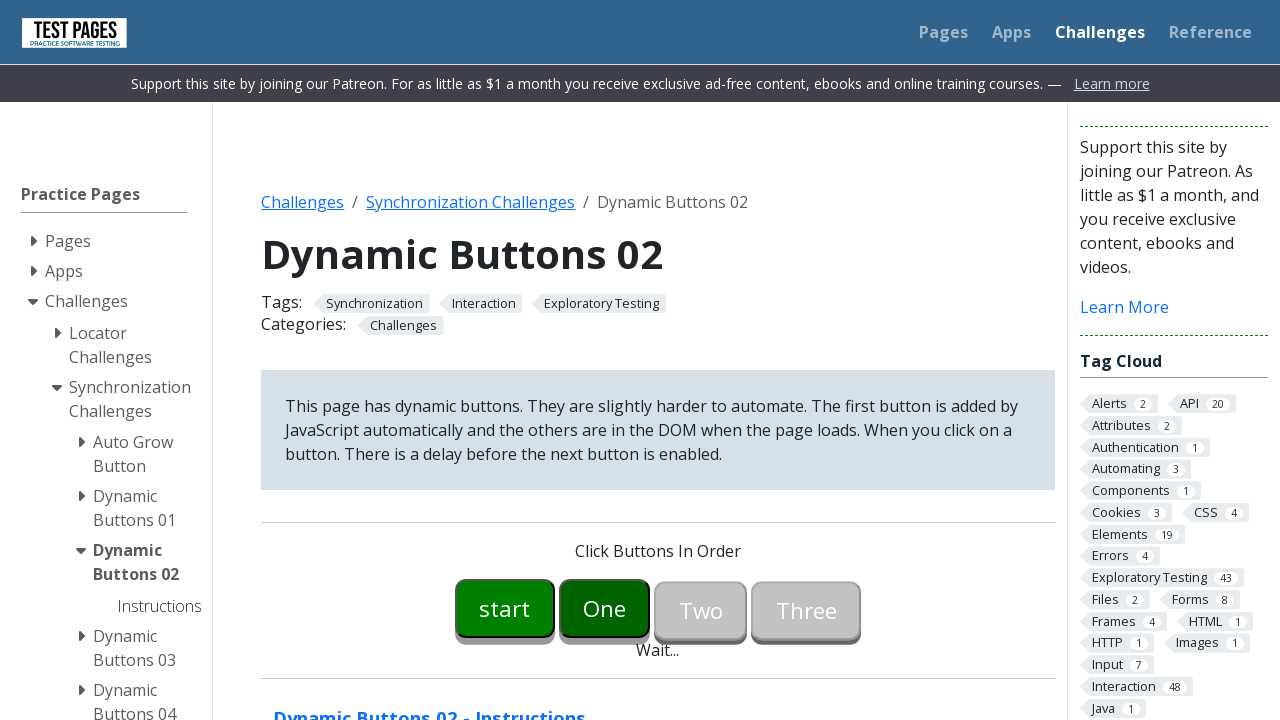

Waited for button02 to be enabled
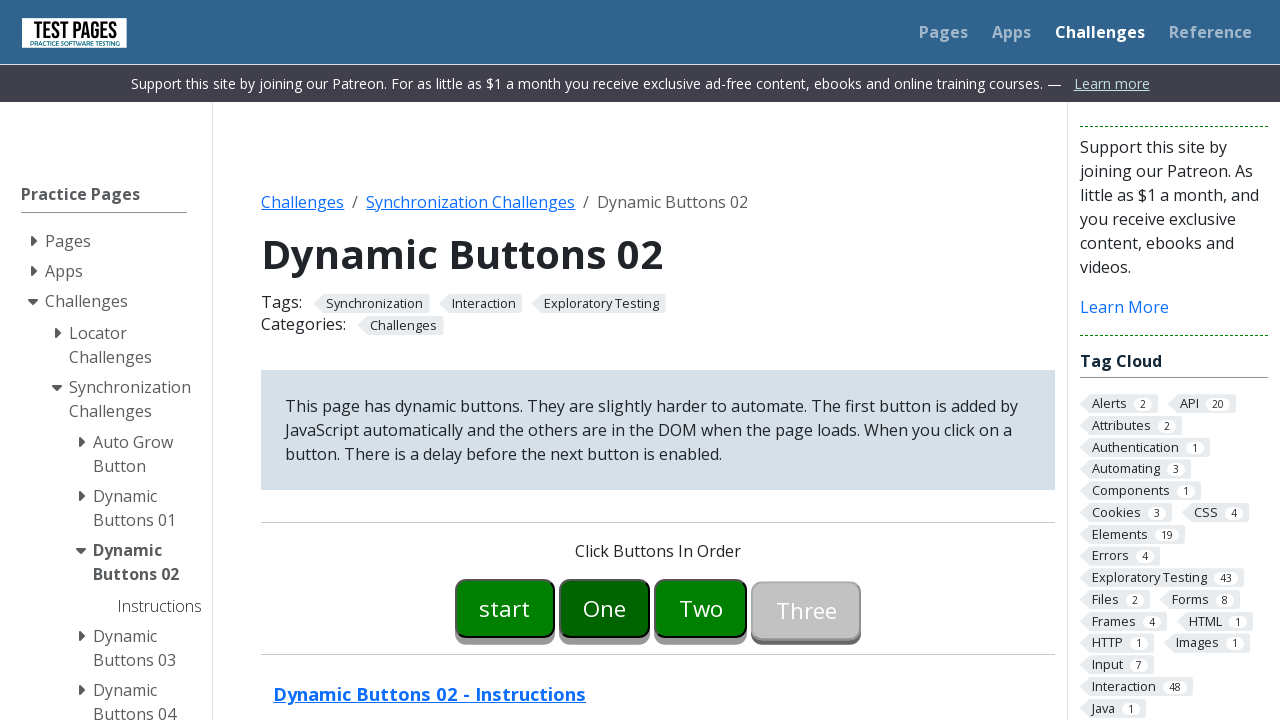

Clicked button02 at (701, 608) on #button02
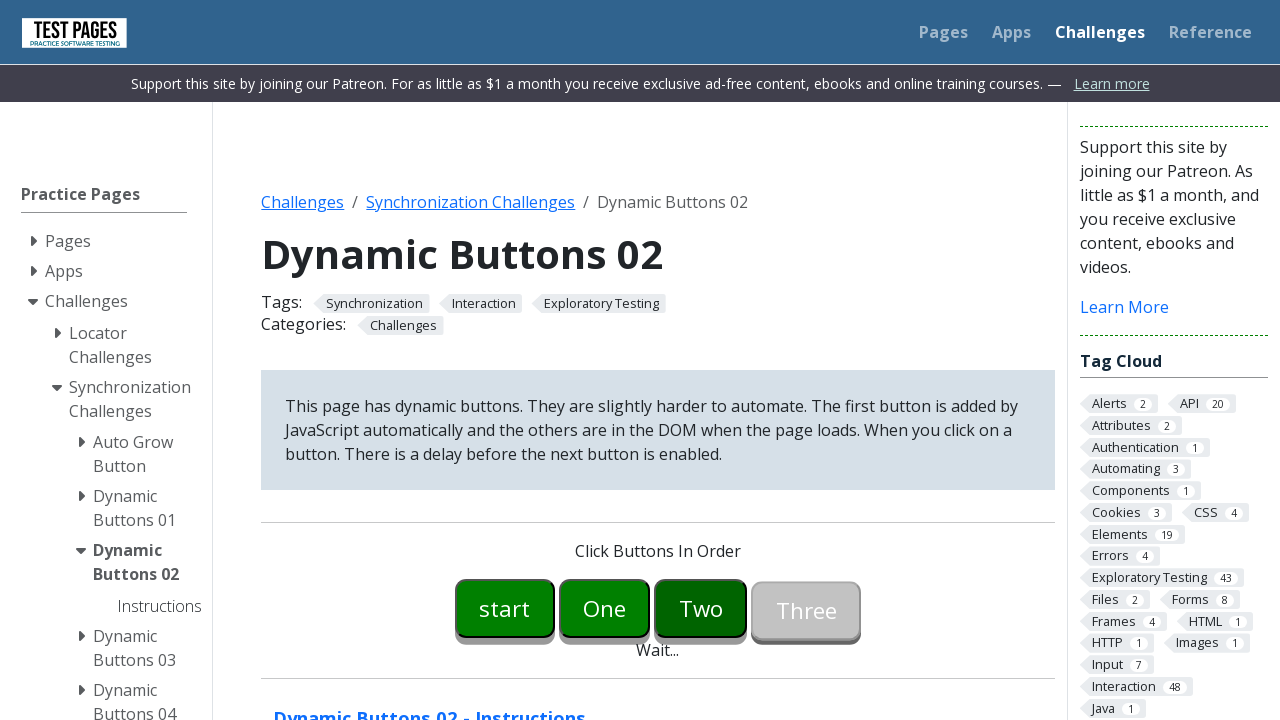

Waited for button03 to be enabled
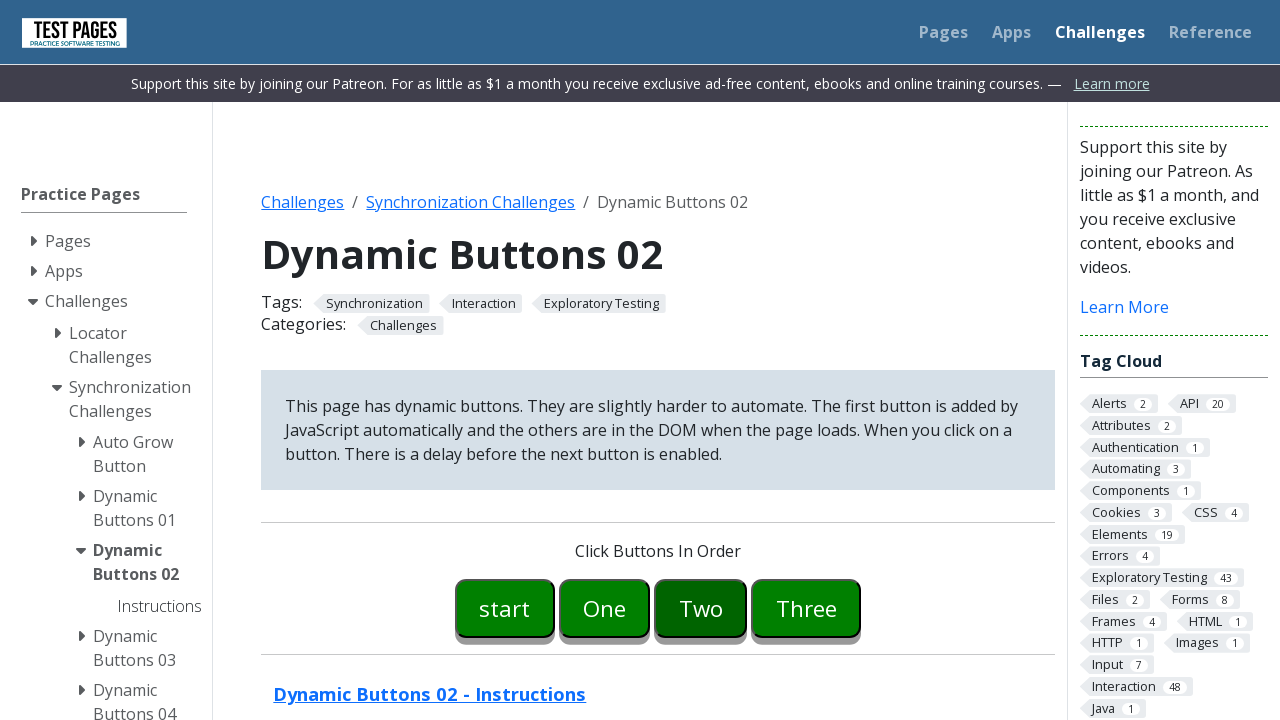

Clicked button03 at (806, 608) on #button03
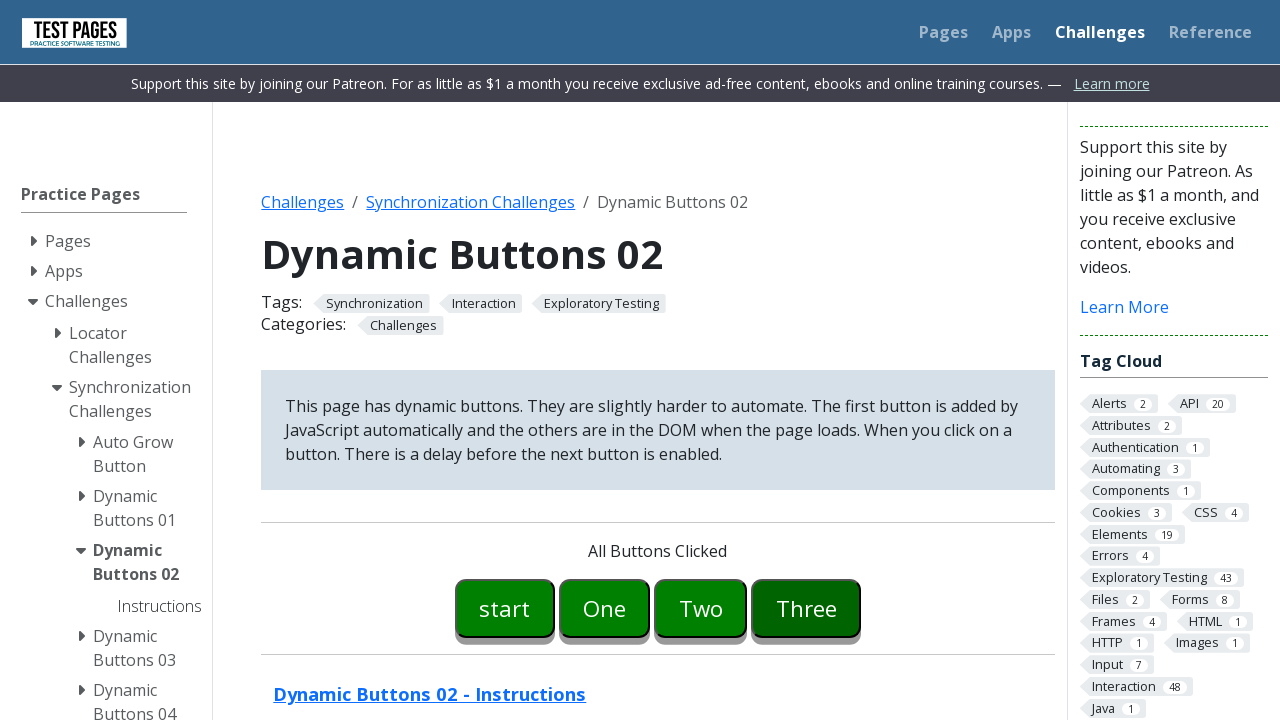

Verified success message 'All Buttons Clicked' is displayed
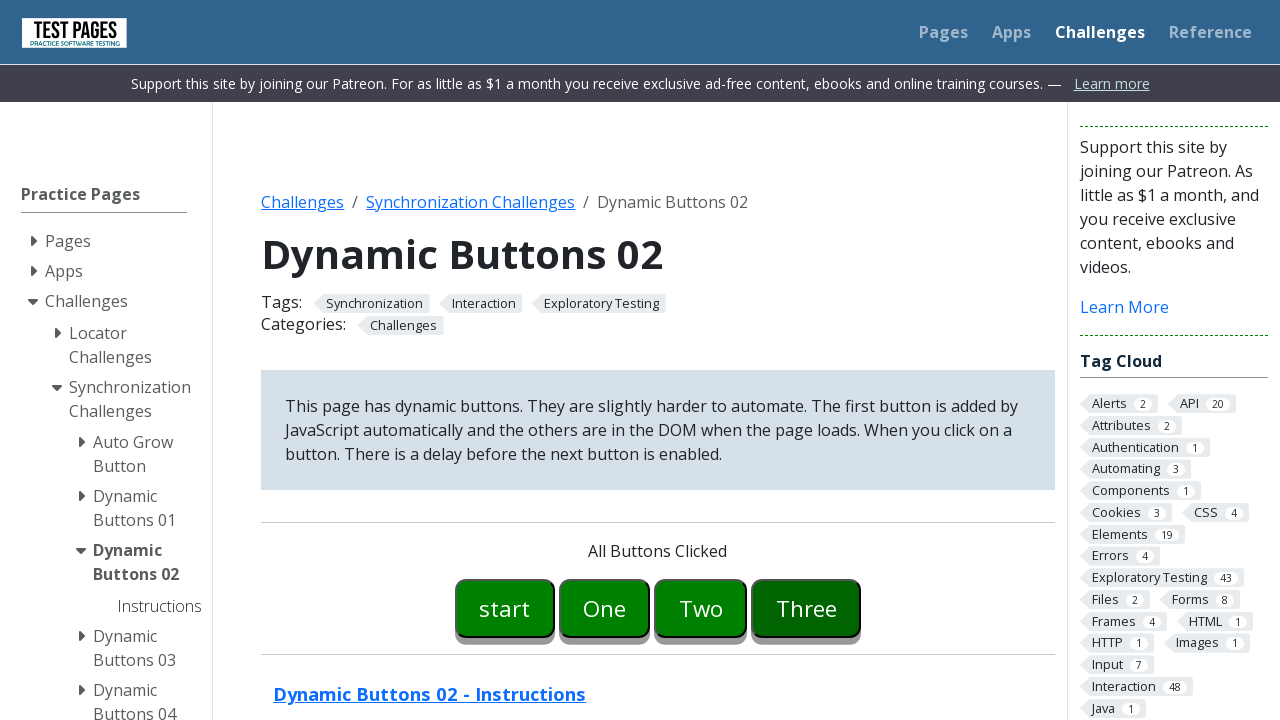

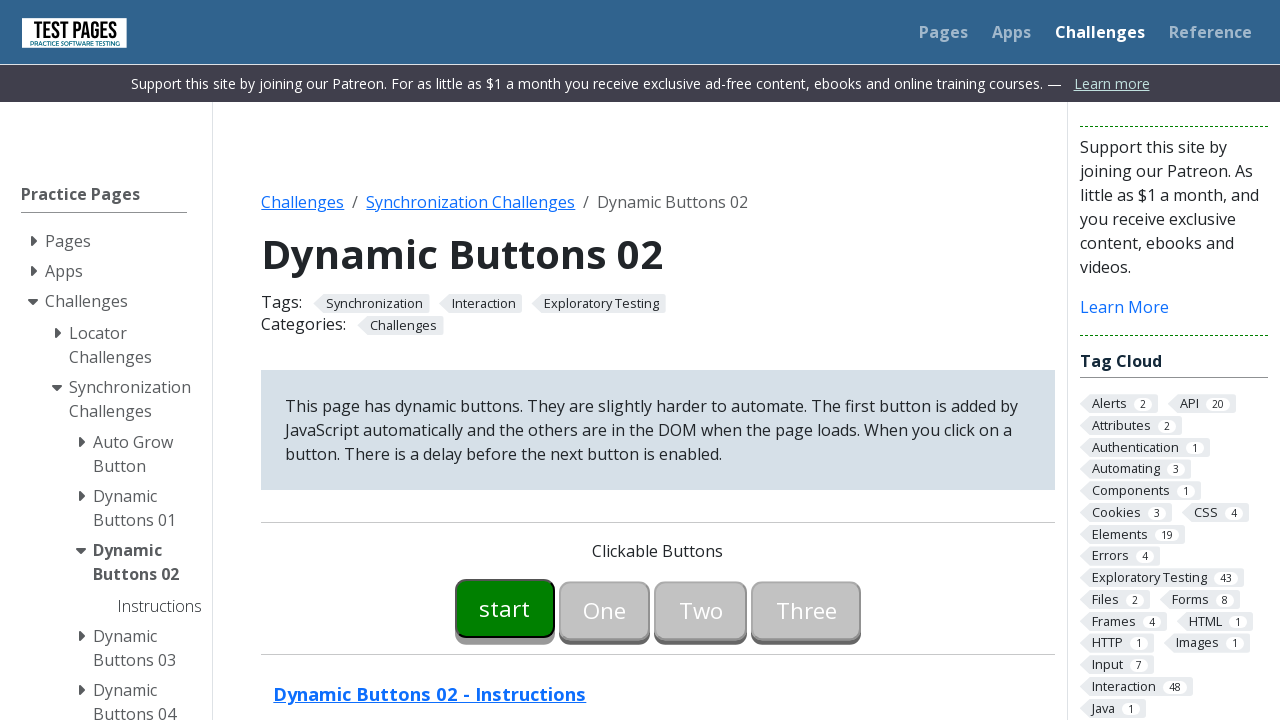